Tests registration validation by submitting form with excessively long password and verifying user stays on registration page

Starting URL: http://lesse.com.br/tools/pmst_rp2/authentication/register/

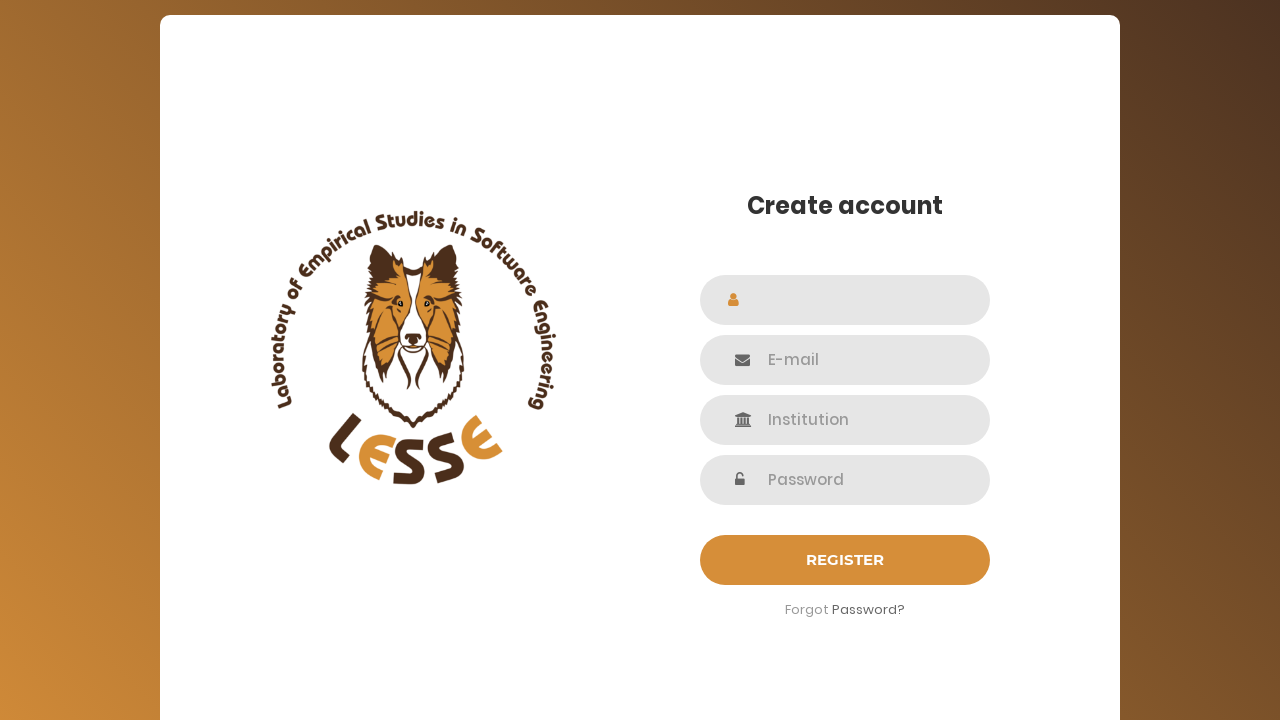

Waited for name field to be visible
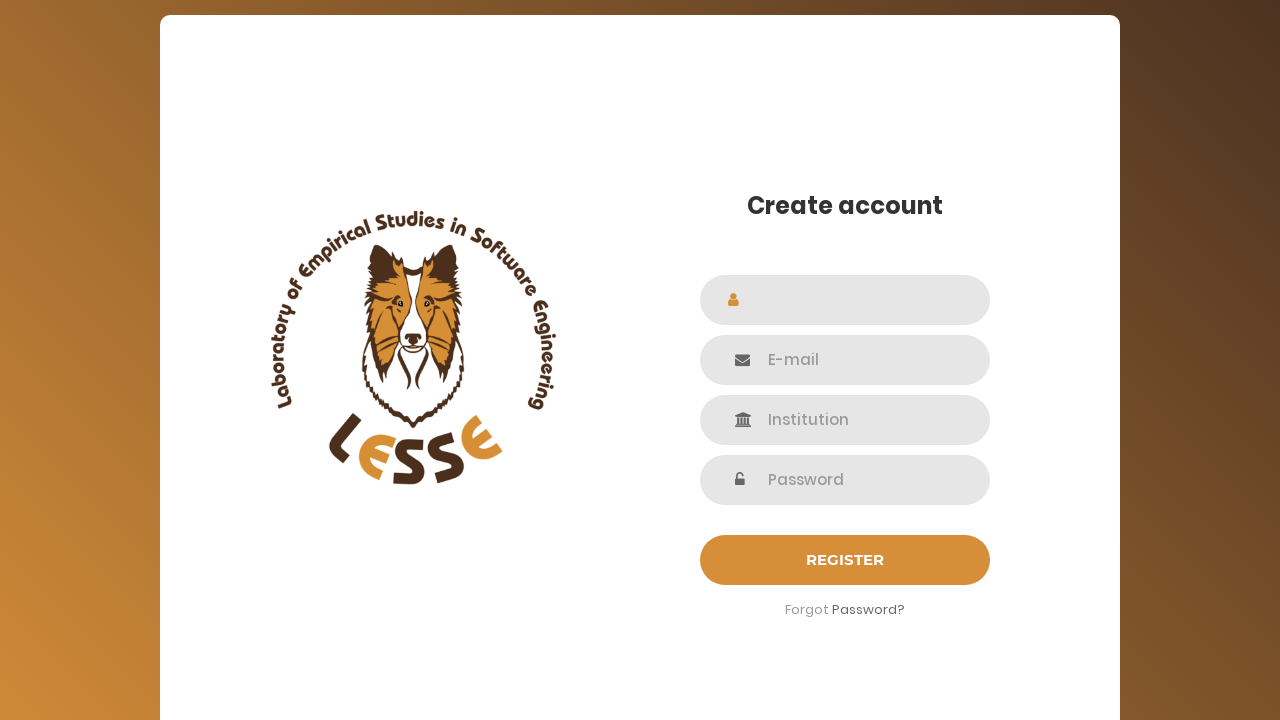

Filled name field with 'Michael Brown' on #name
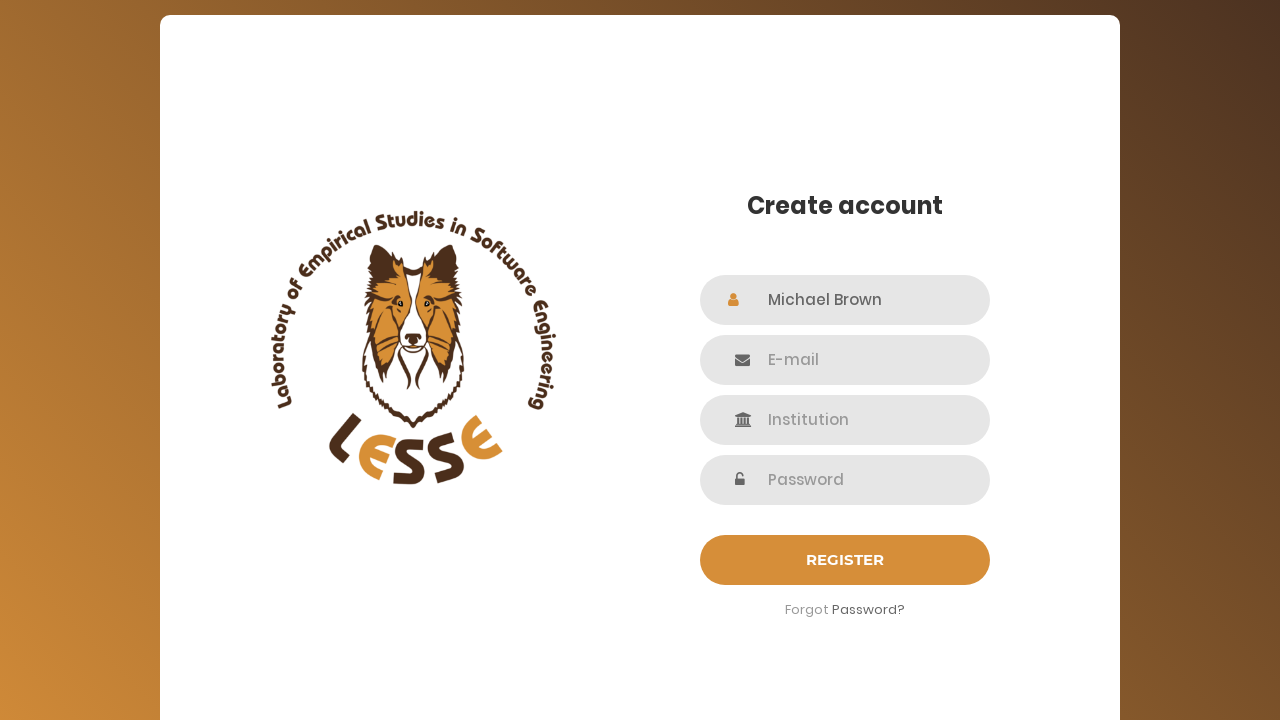

Filled email field with 'mbrown_longpass@example.com' on #email
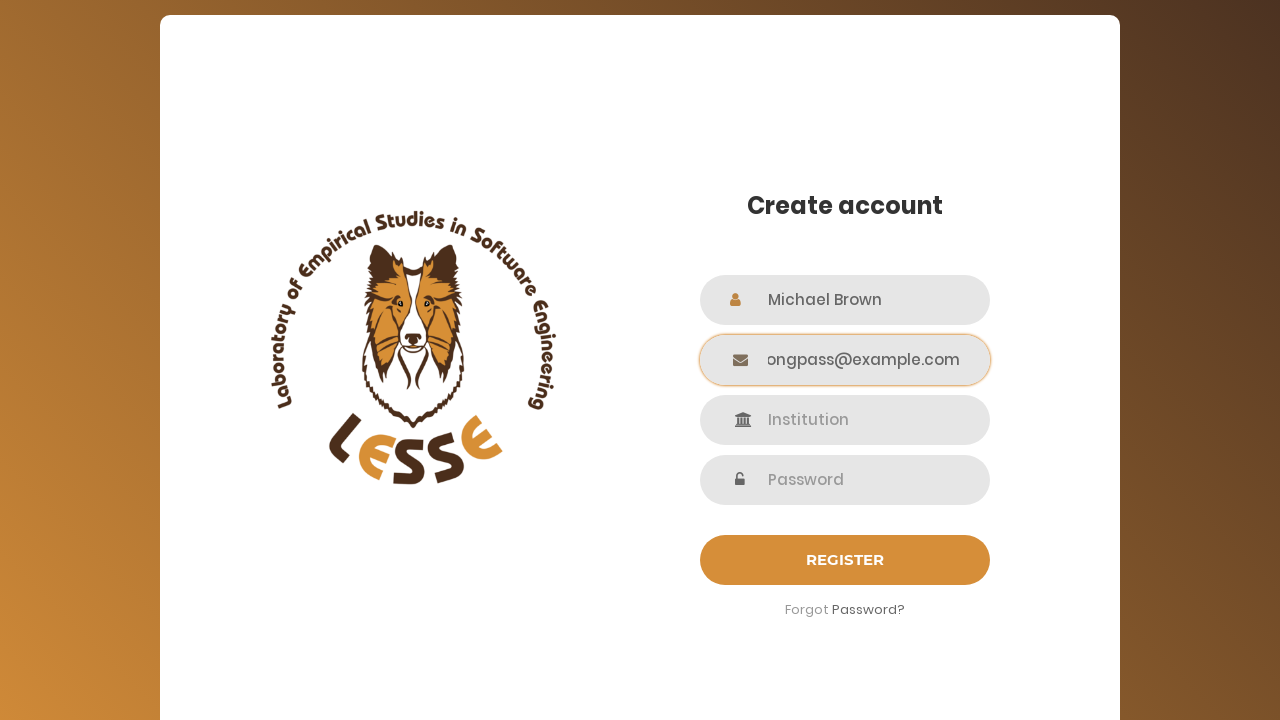

Filled institution field with 'Engineering School' on #institution
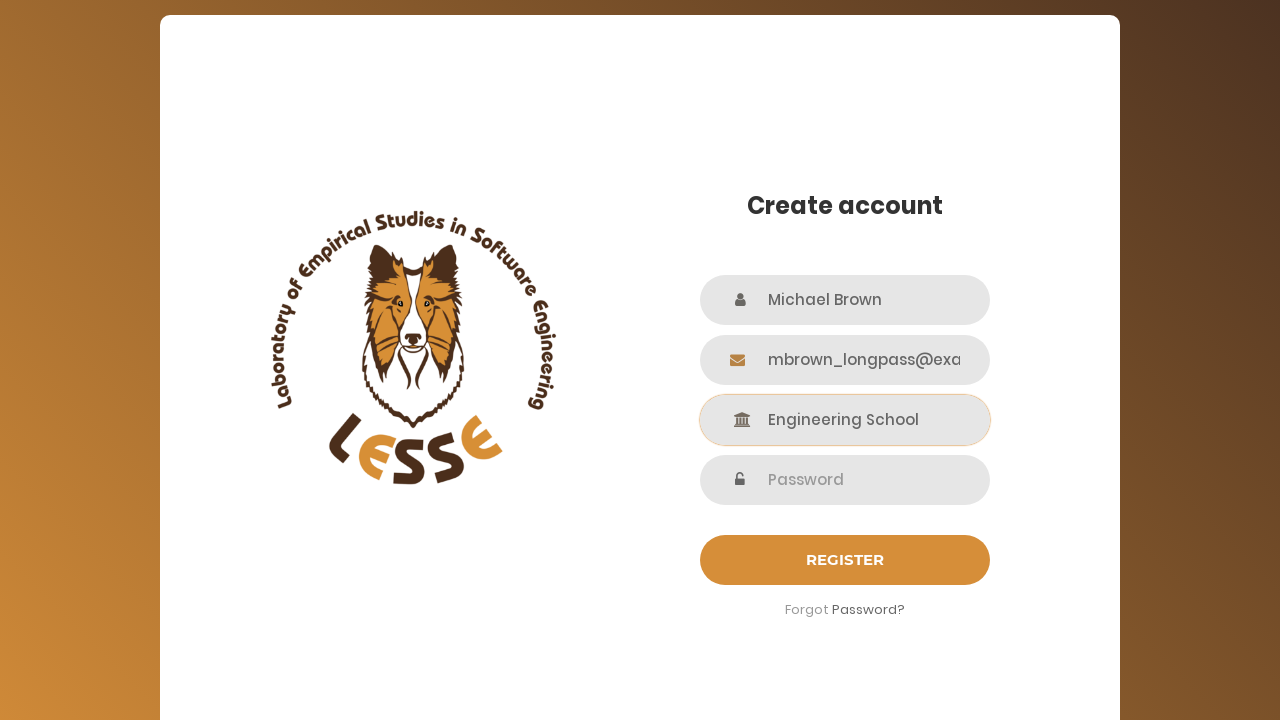

Filled password field with 500 character string on input[name='password']
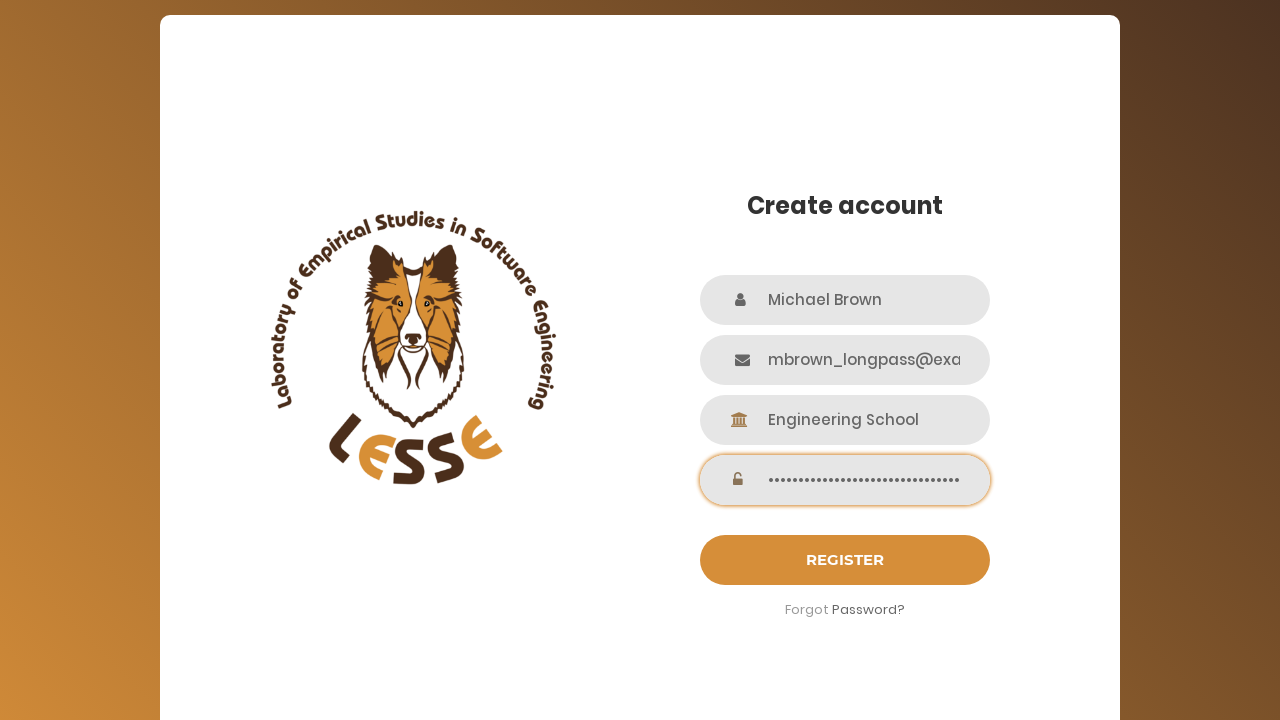

Clicked submit button to attempt registration with excessively long password at (845, 560) on #login-submit
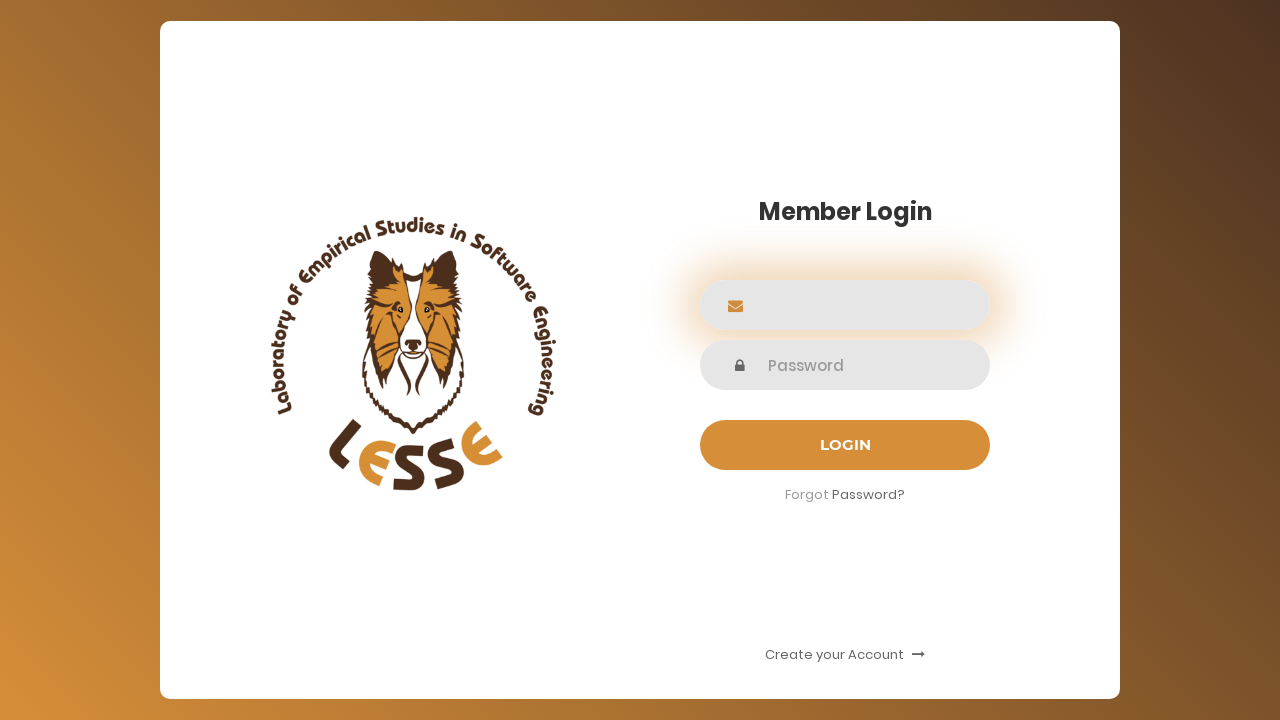

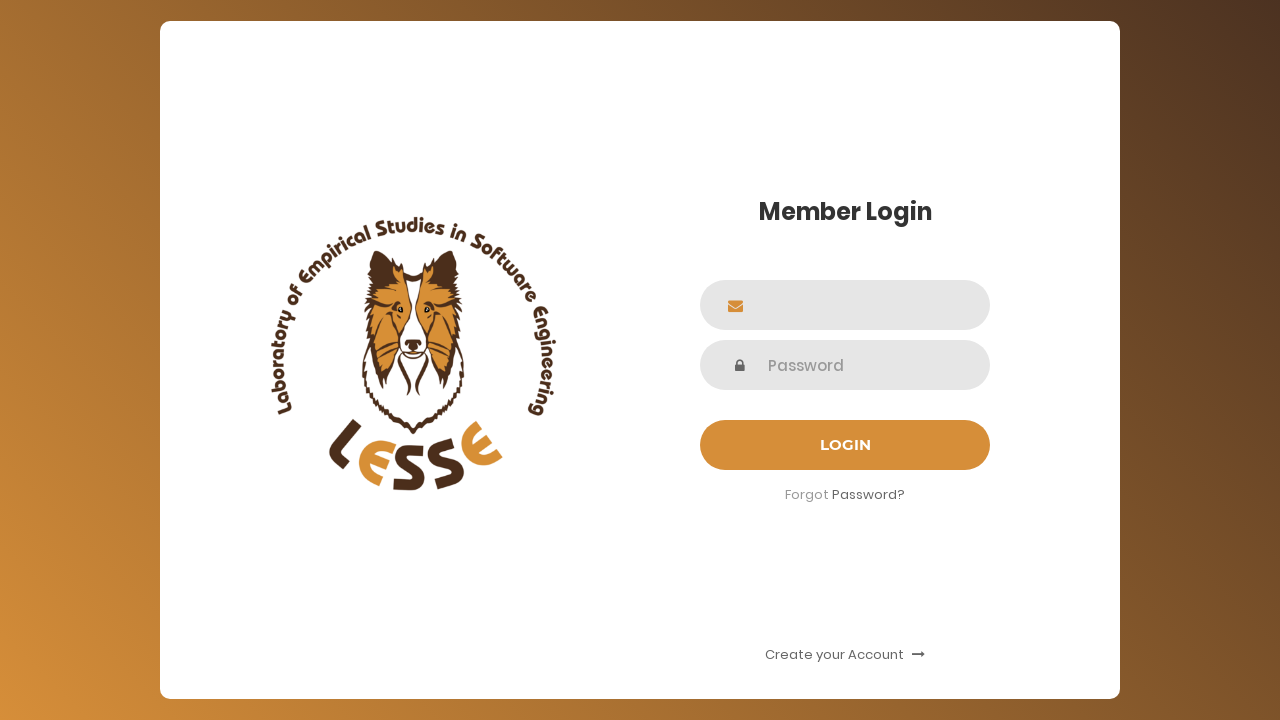